Tests the Checkboxes page by navigating to it and verifying the state of checkboxes

Starting URL: https://the-internet.herokuapp.com/

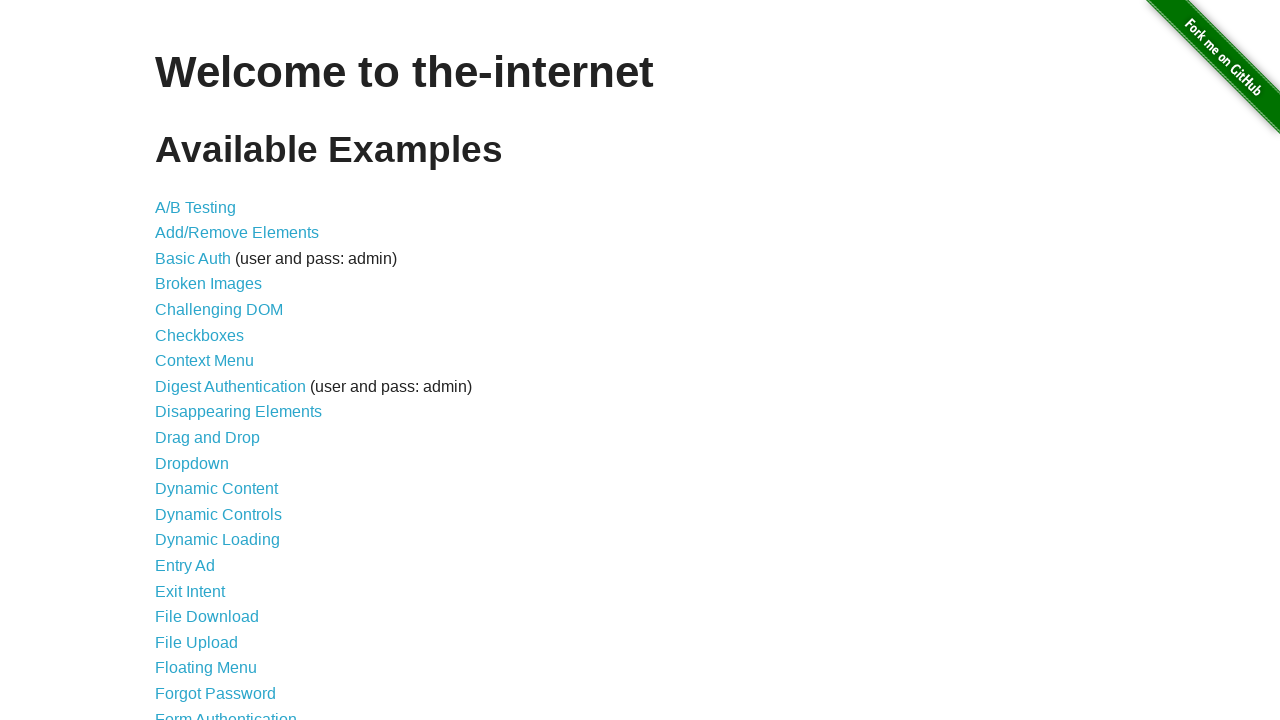

Clicked on Checkboxes link to navigate to the checkboxes page at (200, 335) on a[href='/checkboxes']
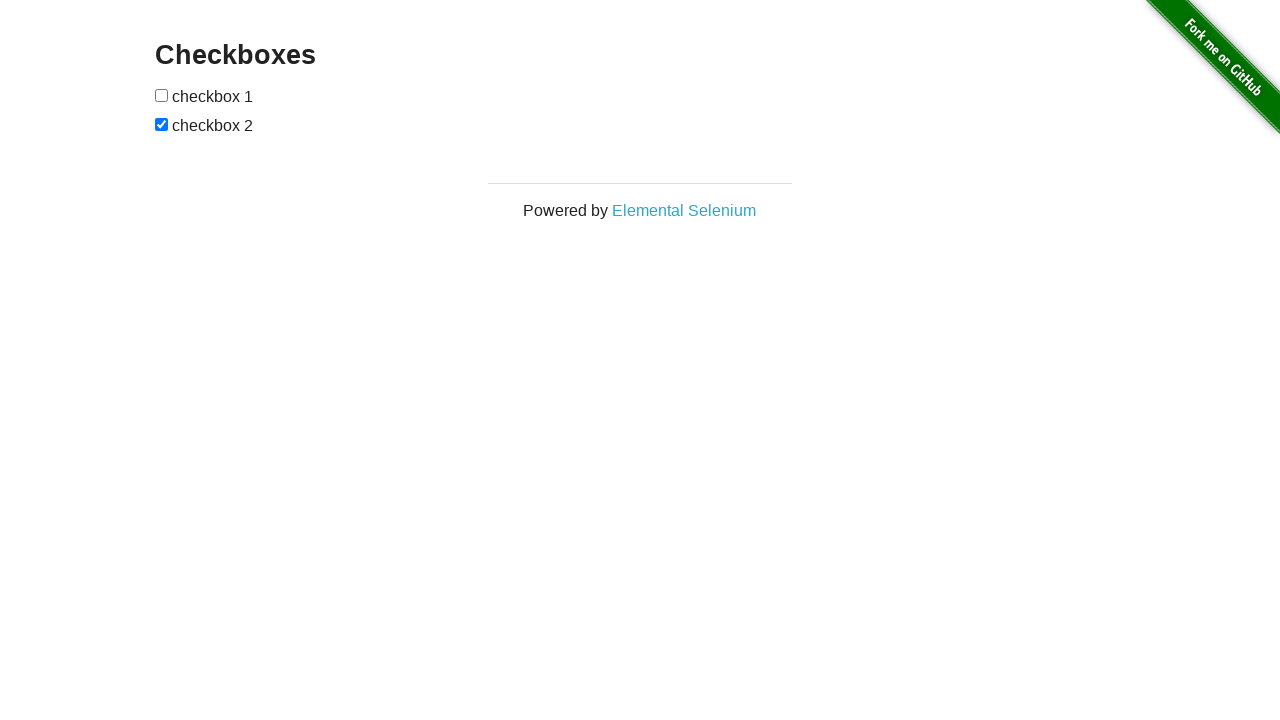

Waited for checkboxes to be visible on the page
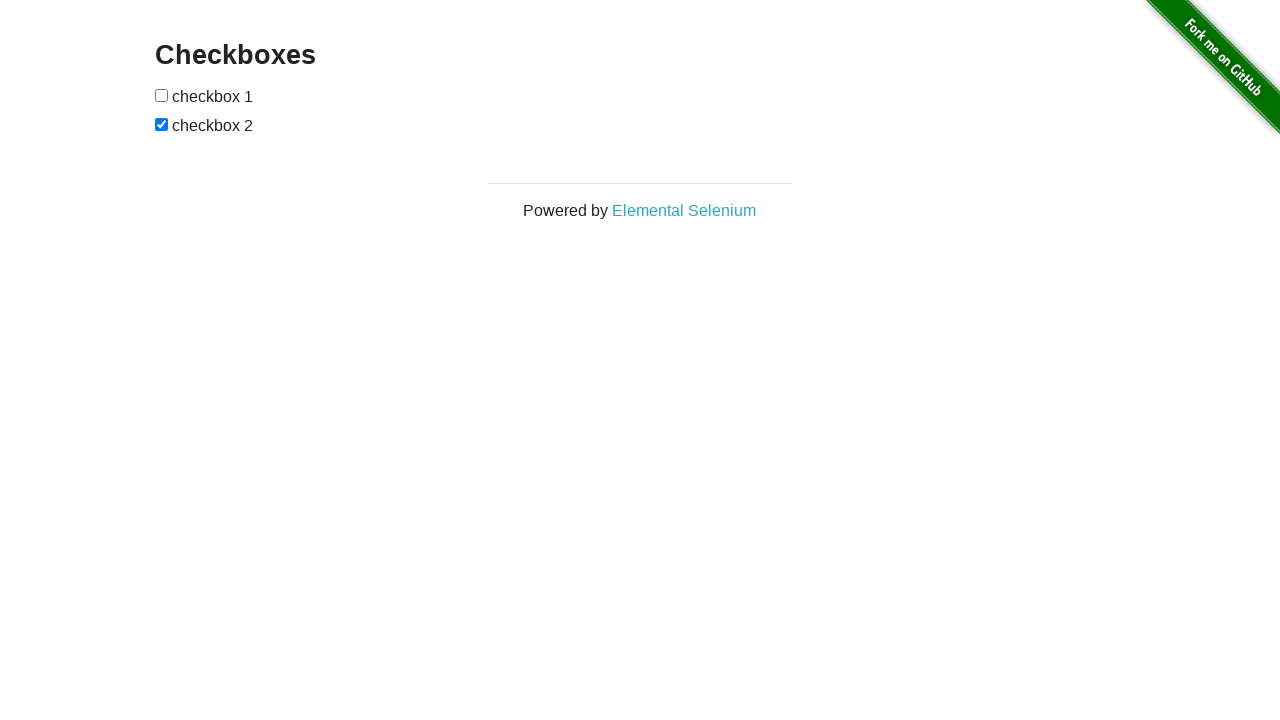

Located all checkboxes on the page
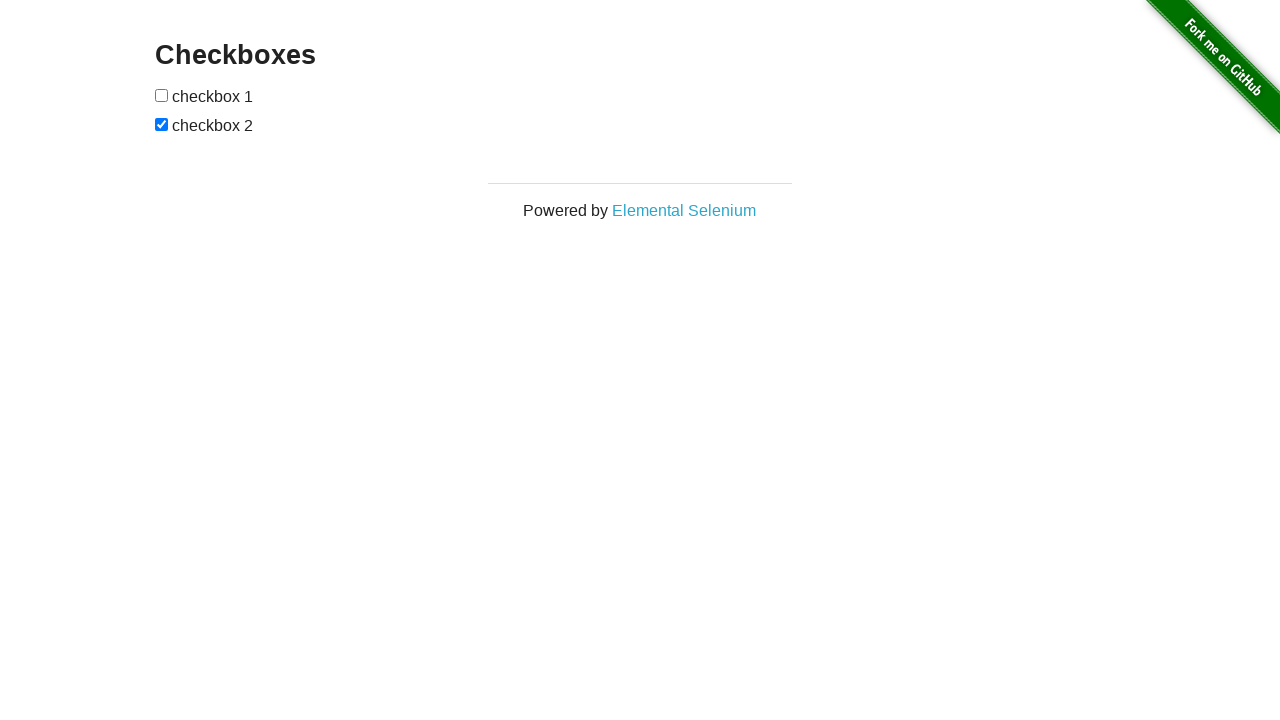

Verified that the first checkbox is unchecked
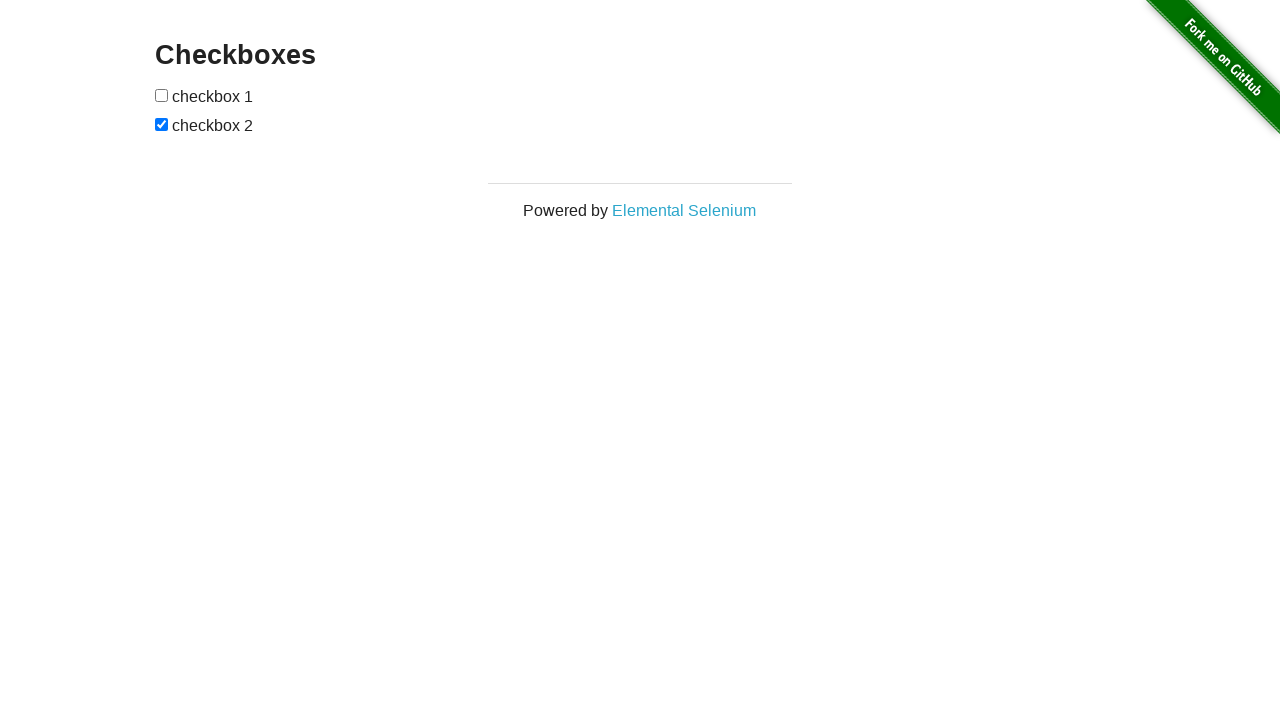

Verified that the second checkbox is checked
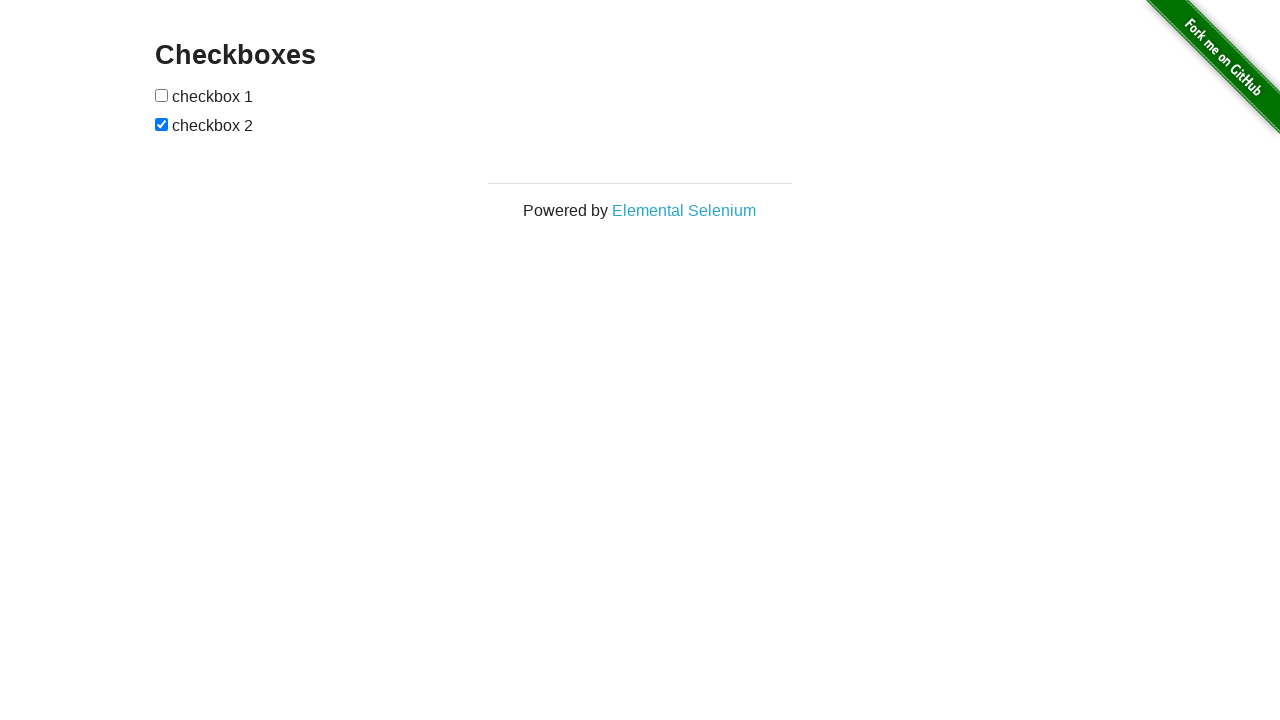

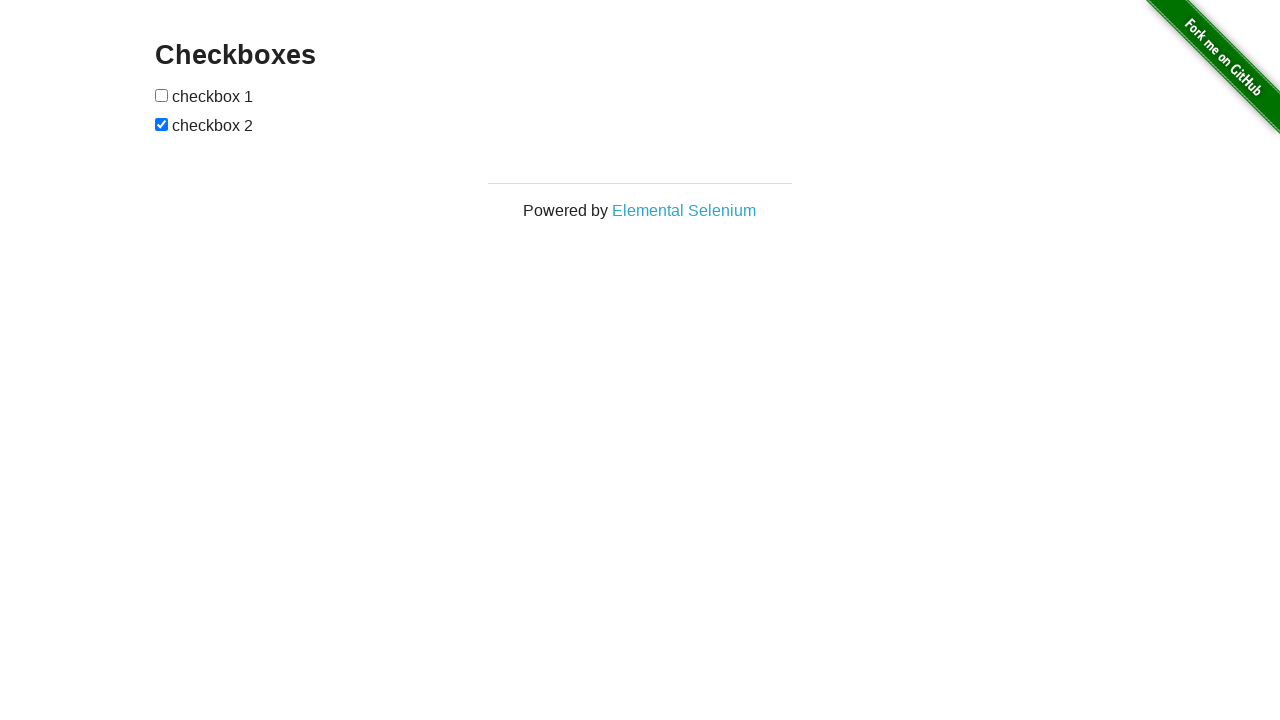